Tests multiple window/tab handling by clicking links that open new windows (Google Play and Apple TestFlight buttons), switching between windows, and performing actions in each window before returning to the home window.

Starting URL: https://adactinhotelapp.com/

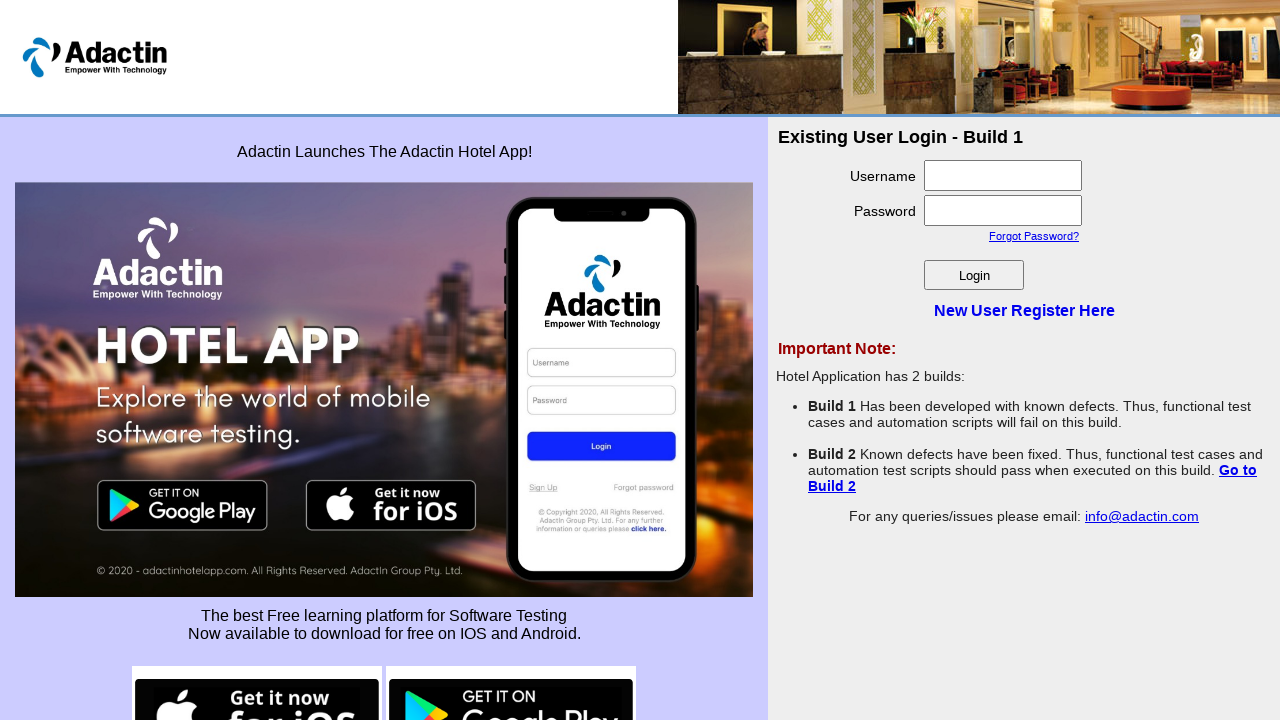

Clicked Google Play button to open new window at (511, 670) on img[src*='google-play']
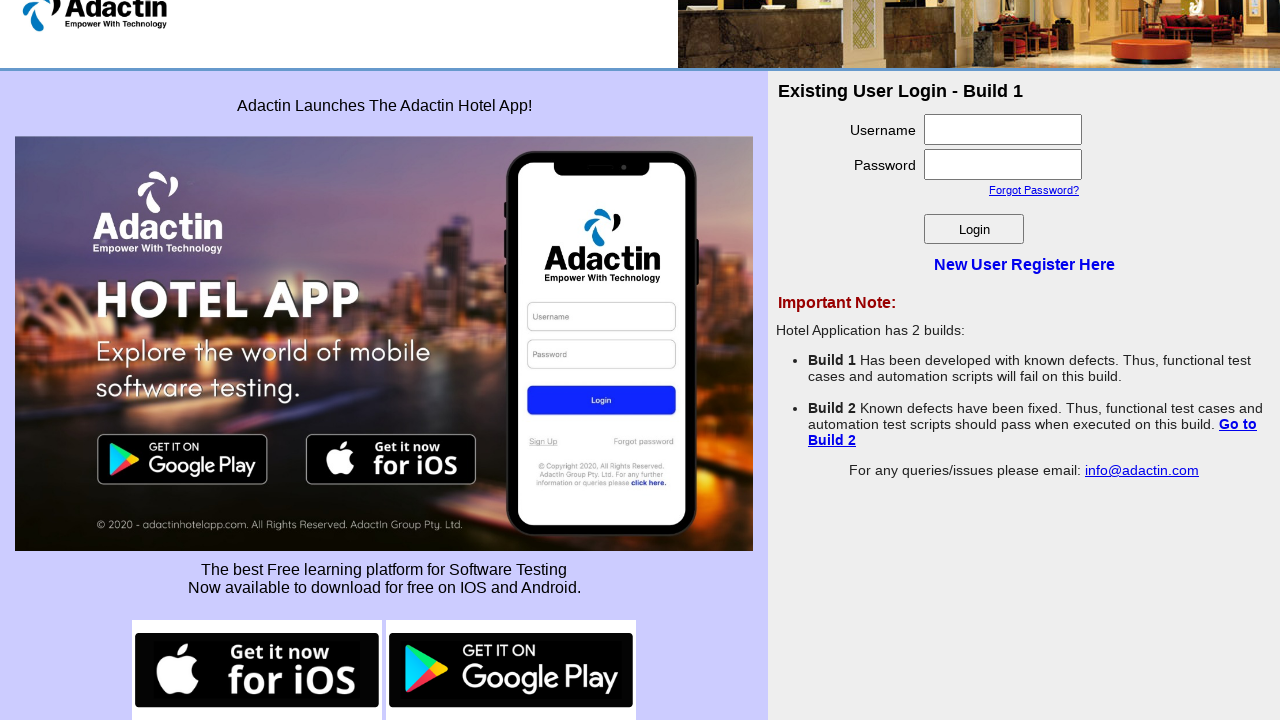

Google Play page loaded
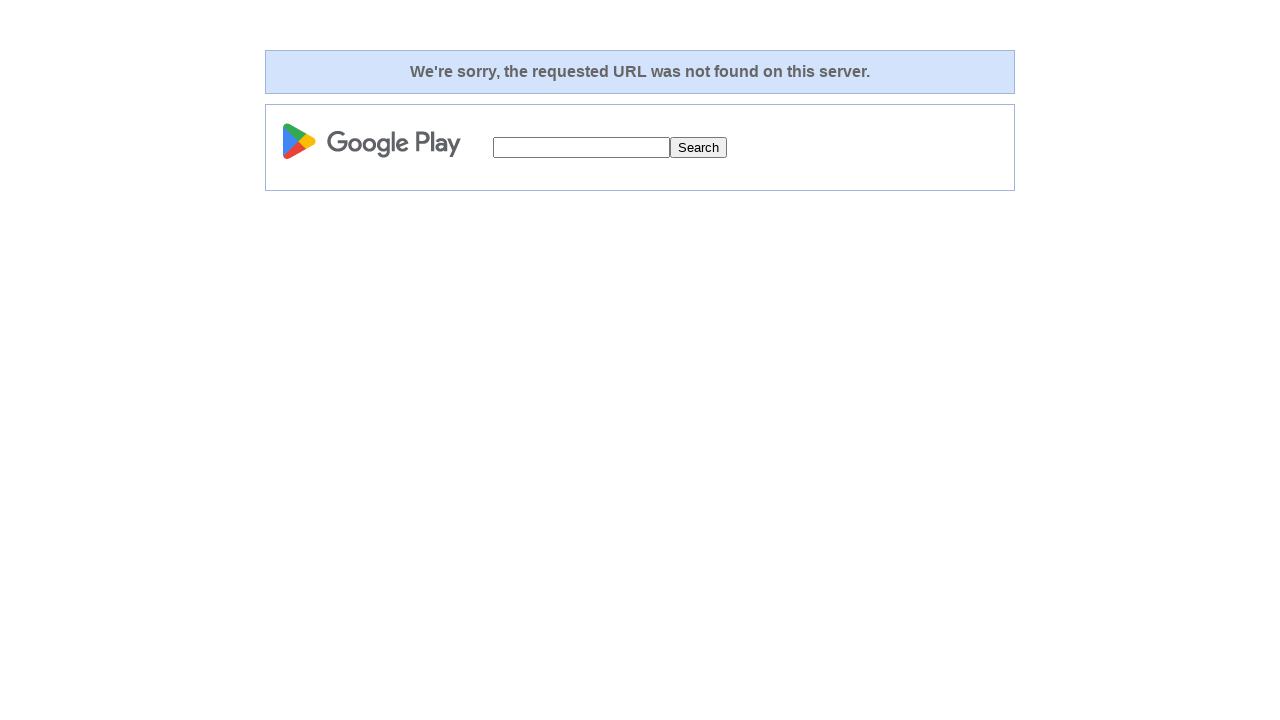

Filled search box with 'selenium' on Google Play page on input[name='q']
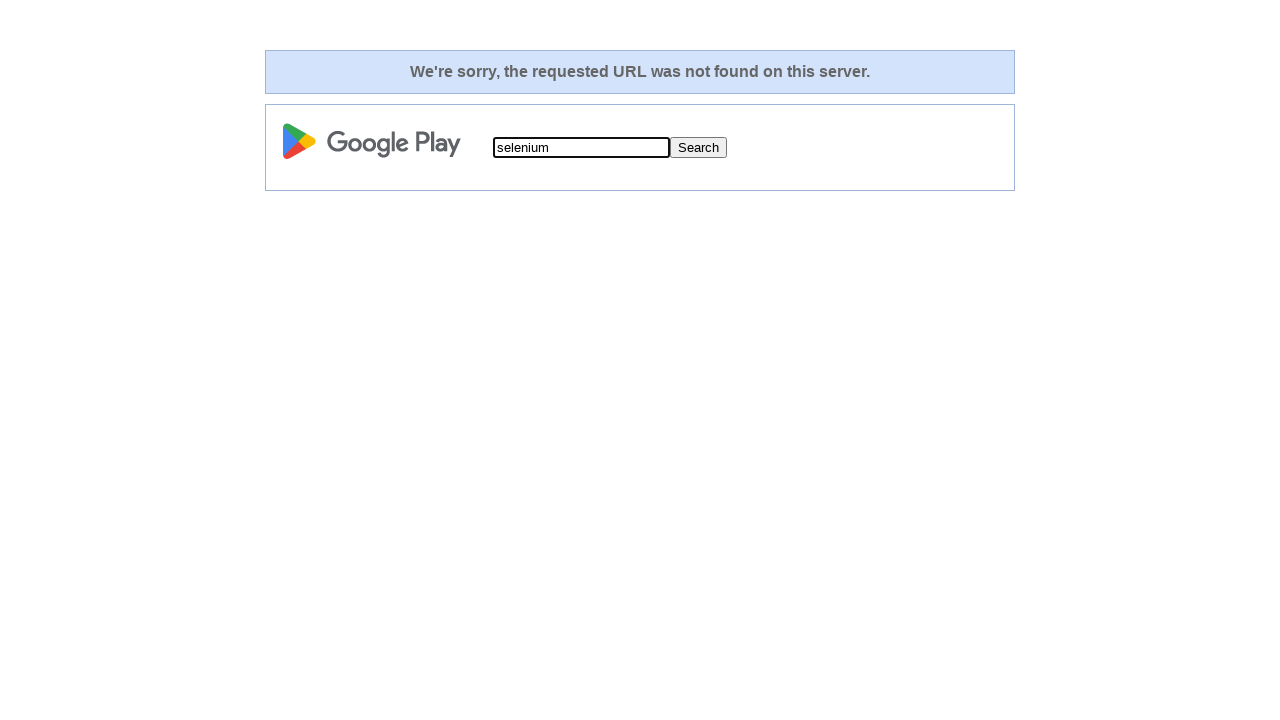

Clicked search button on Google Play page at (698, 148) on input[value='Search']
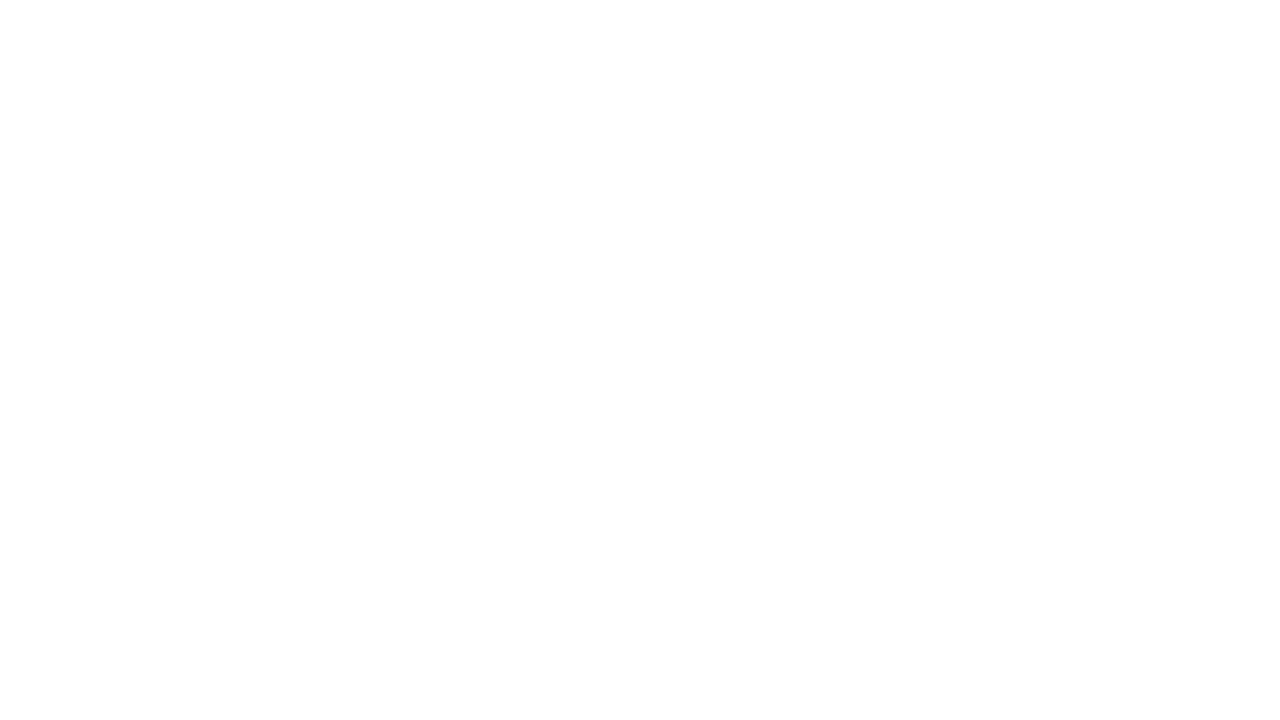

Clicked iOS button to open new window at (257, 670) on img[src*='ios-button']
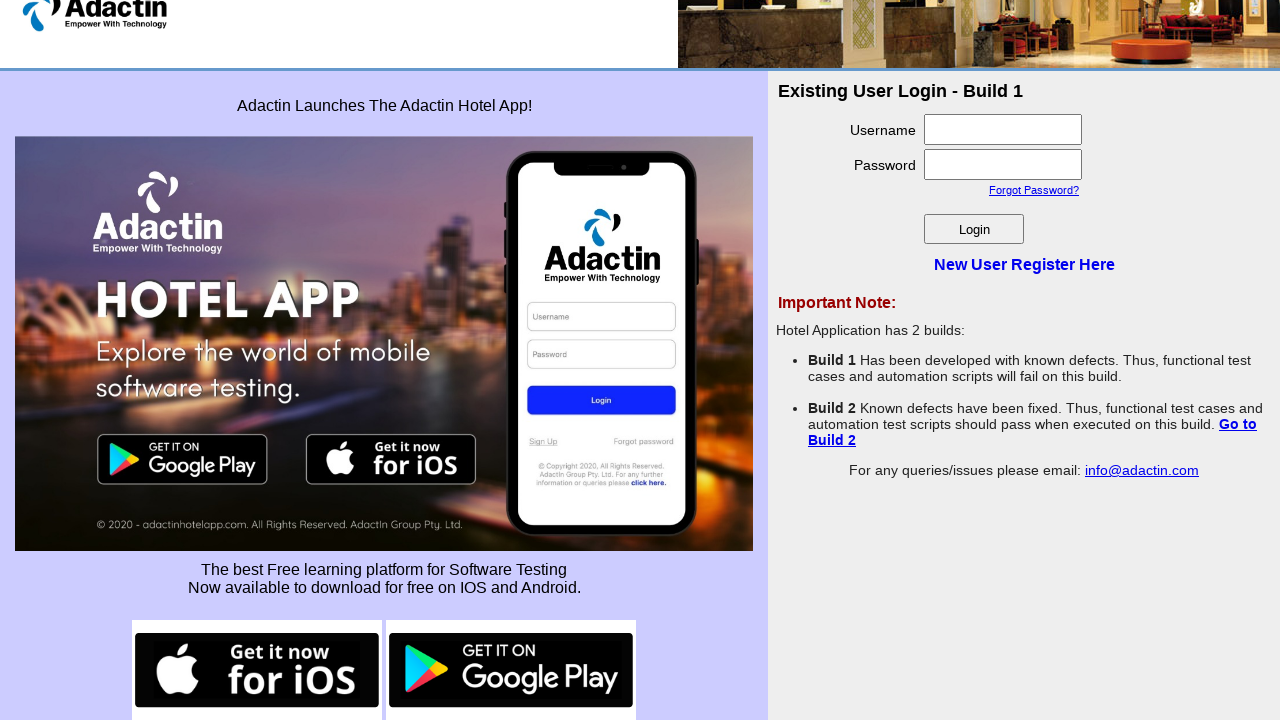

iOS page loaded
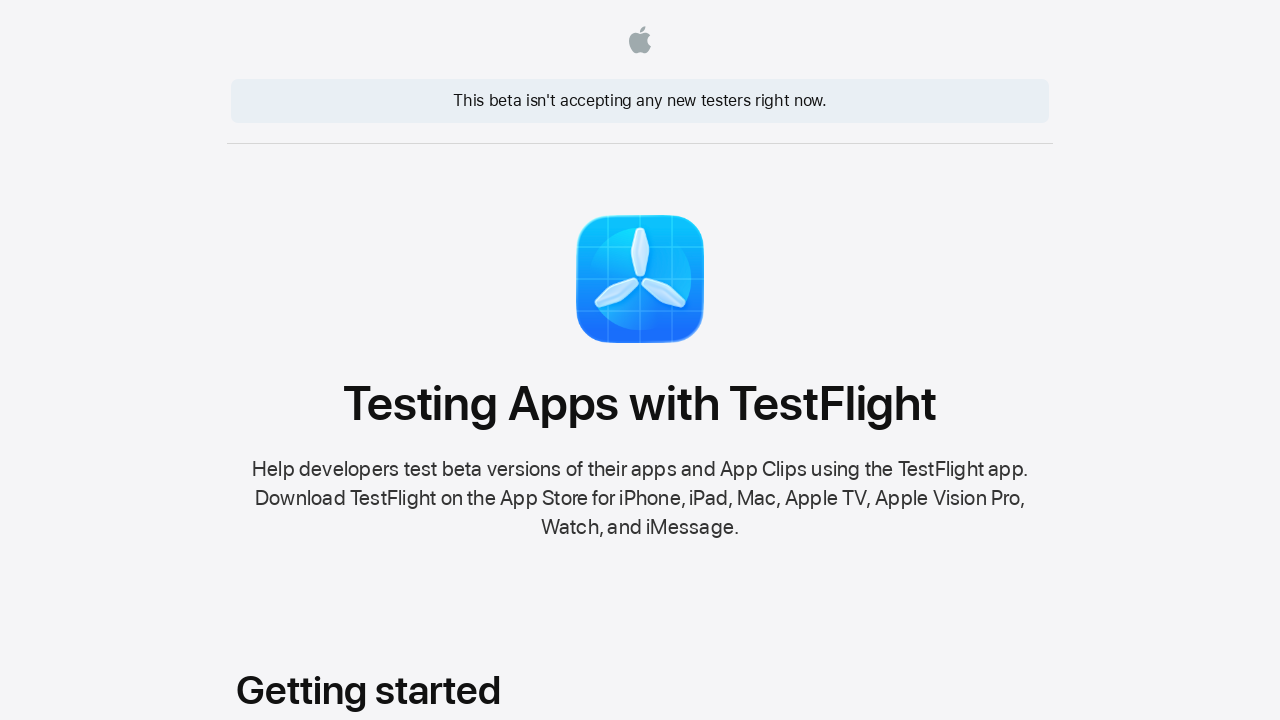

Clicked Terms of Service link on iOS page at (894, 676) on a:text('Terms of Service')
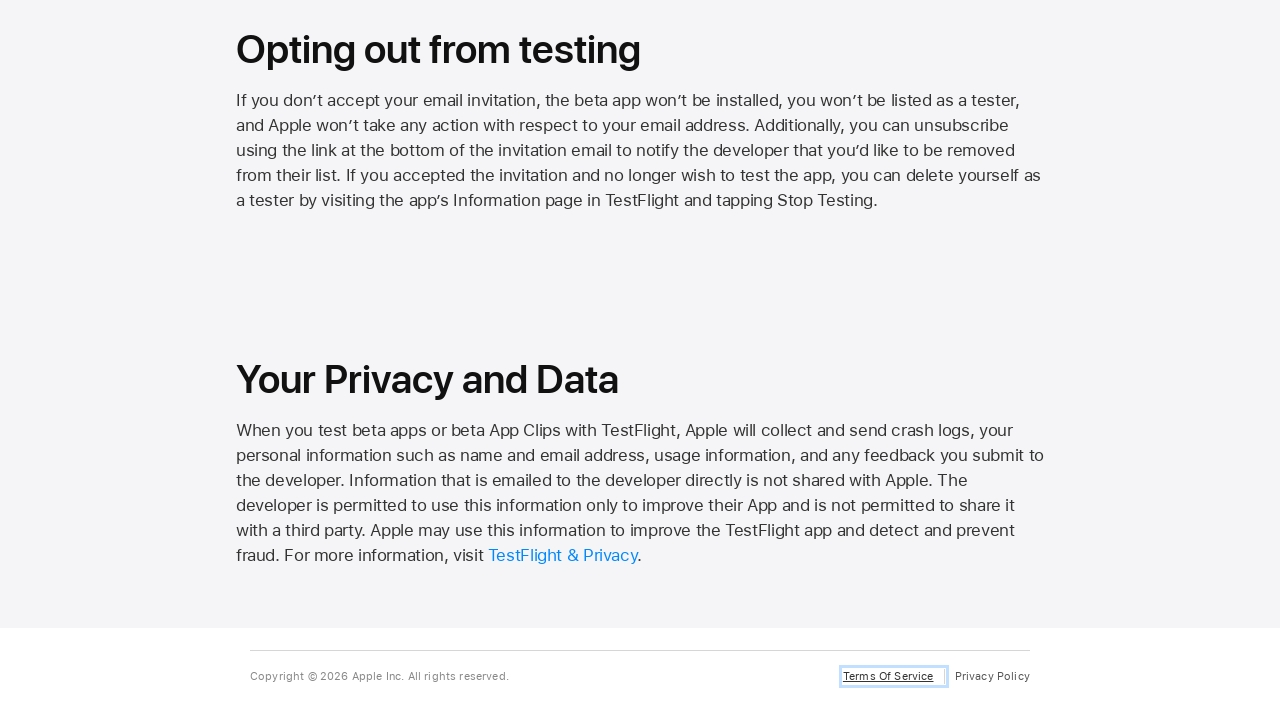

Terms of Service page loaded
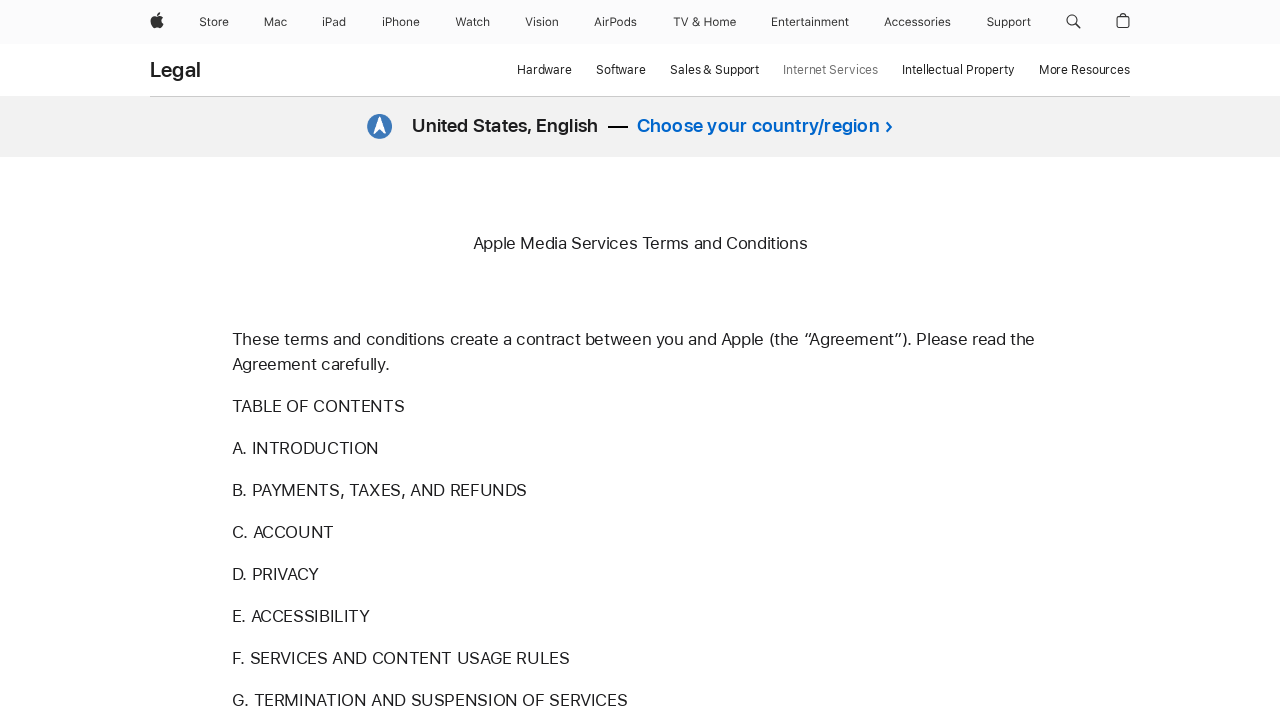

Clicked Choose your country/region link on Terms page at (758, 126) on a:text('Choose your country/region')
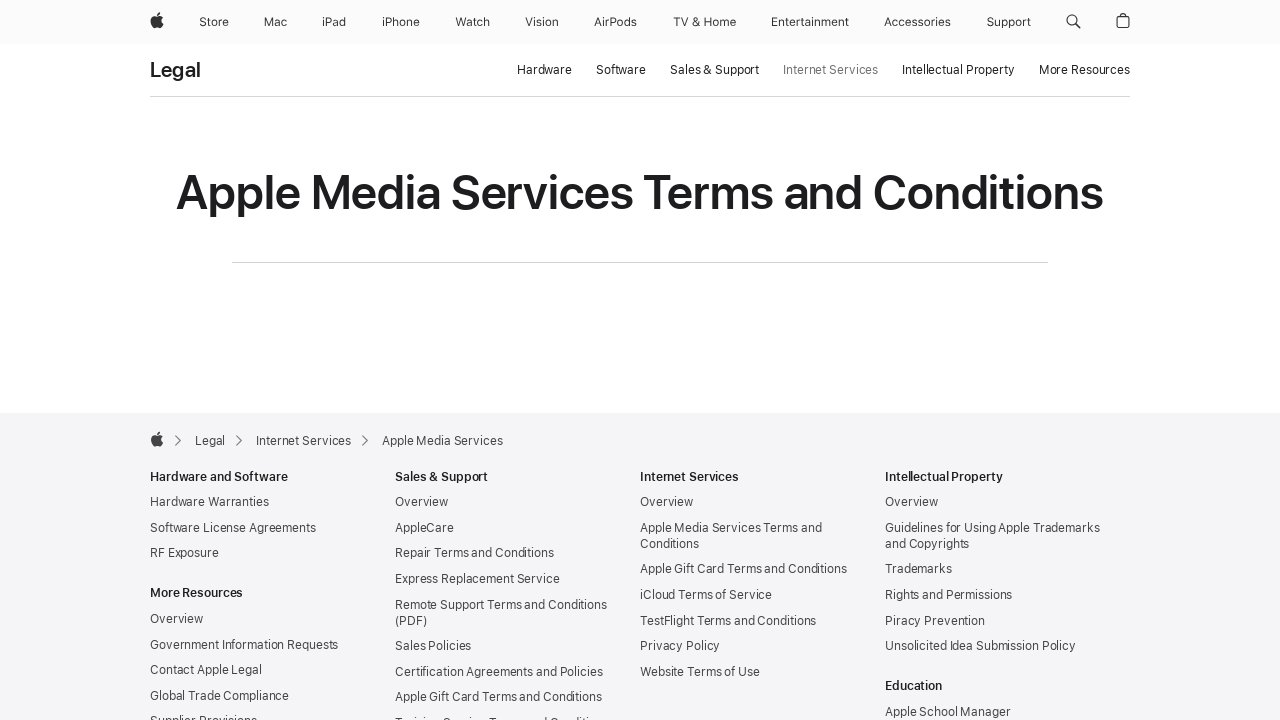

Returned focus to home page
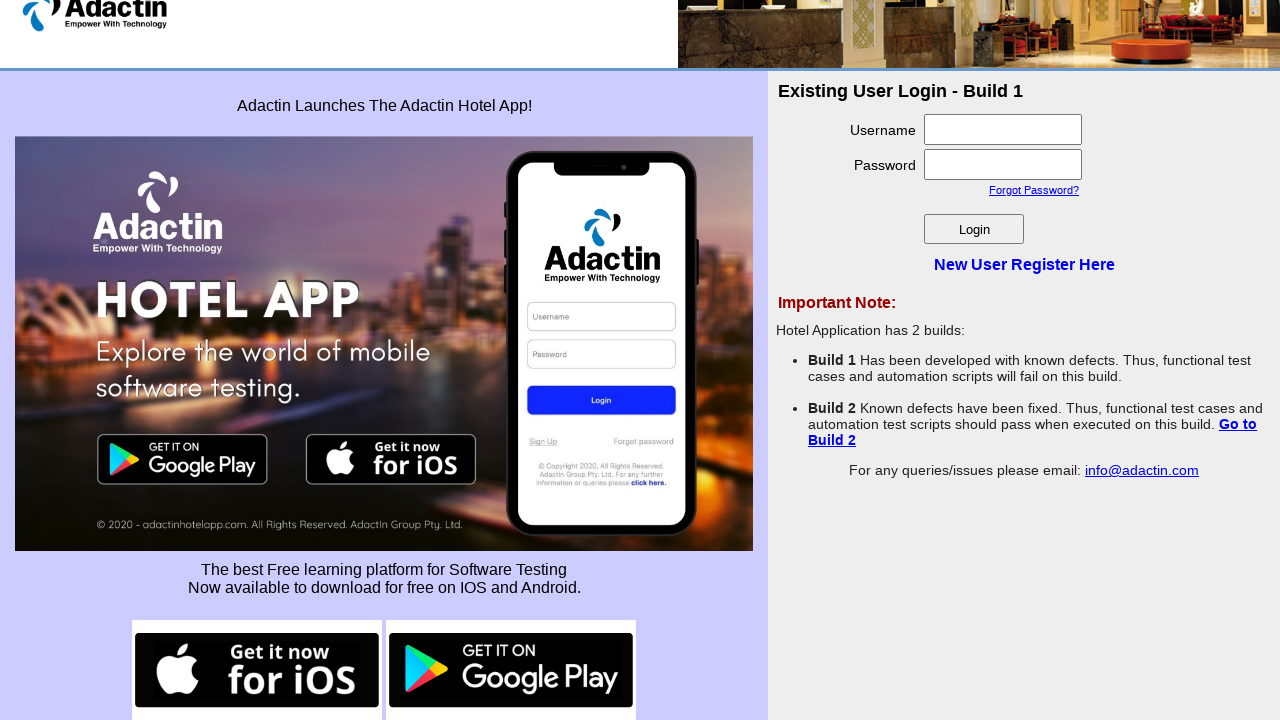

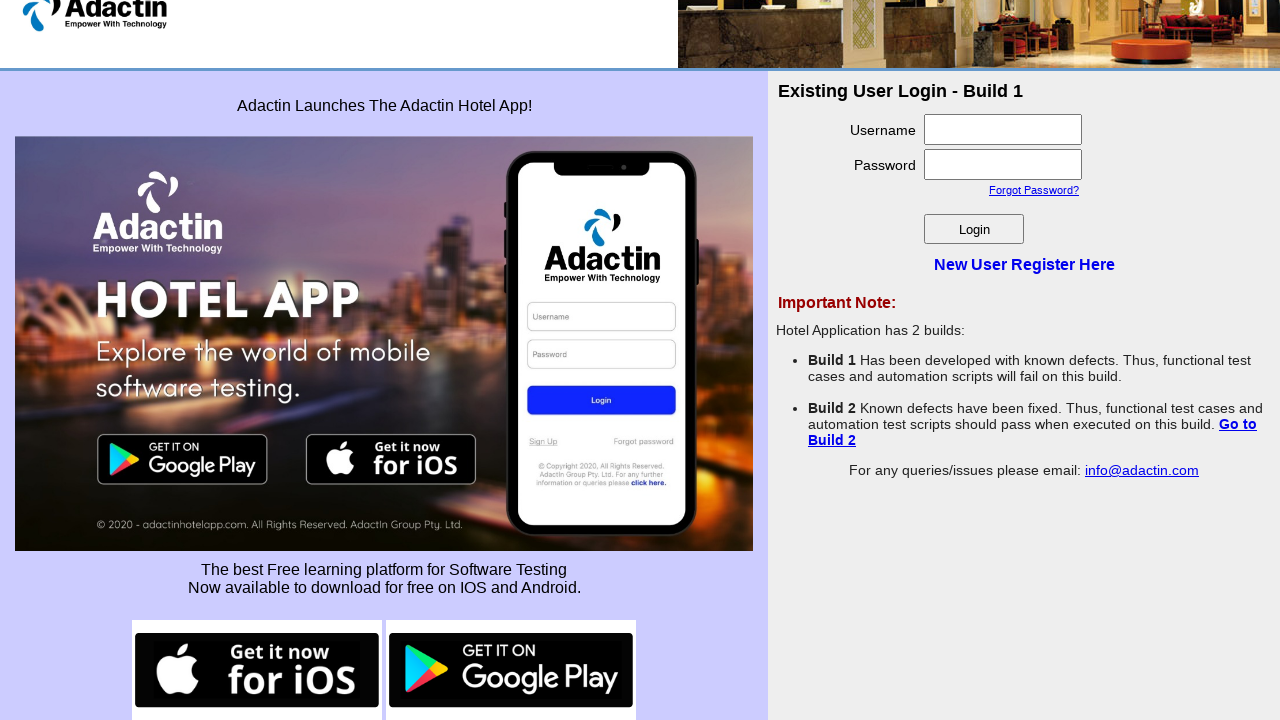